Tests the Playwright documentation site by clicking the "Get started" link and verifying navigation to the intro page

Starting URL: https://playwright.dev/

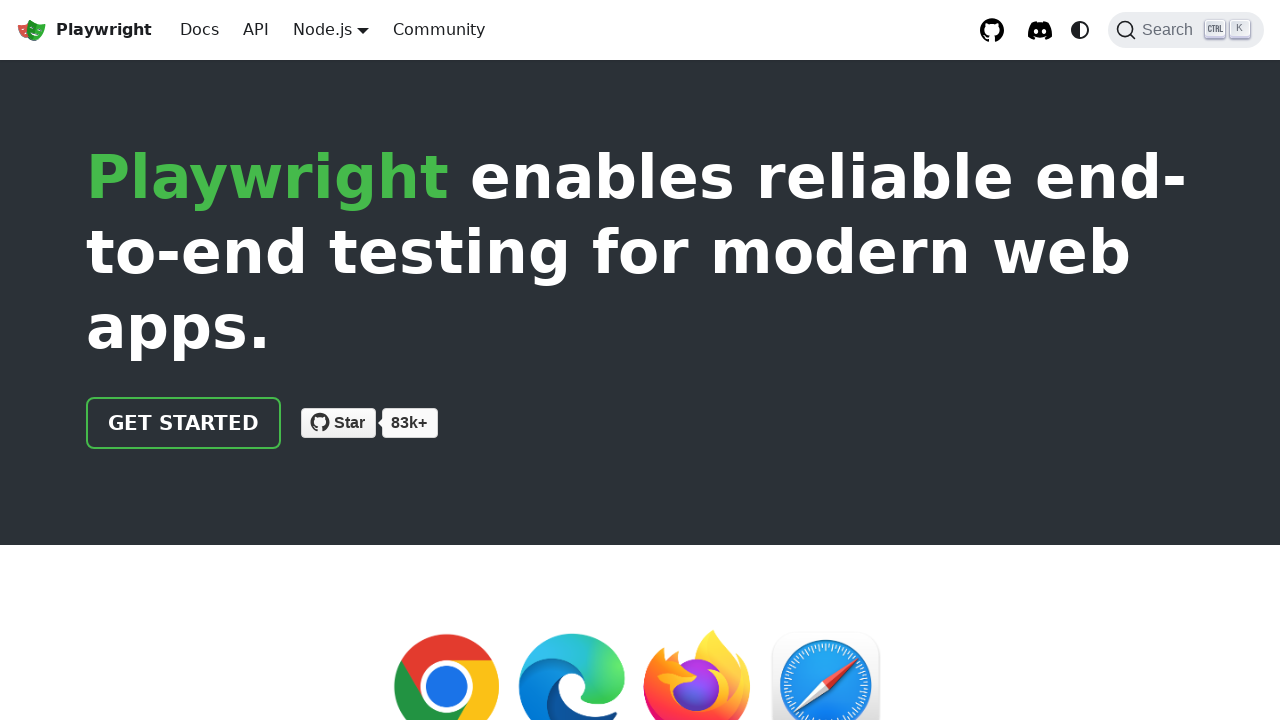

Clicked 'Get started' link on Playwright documentation homepage at (184, 423) on internal:role=link[name="Get started"i]
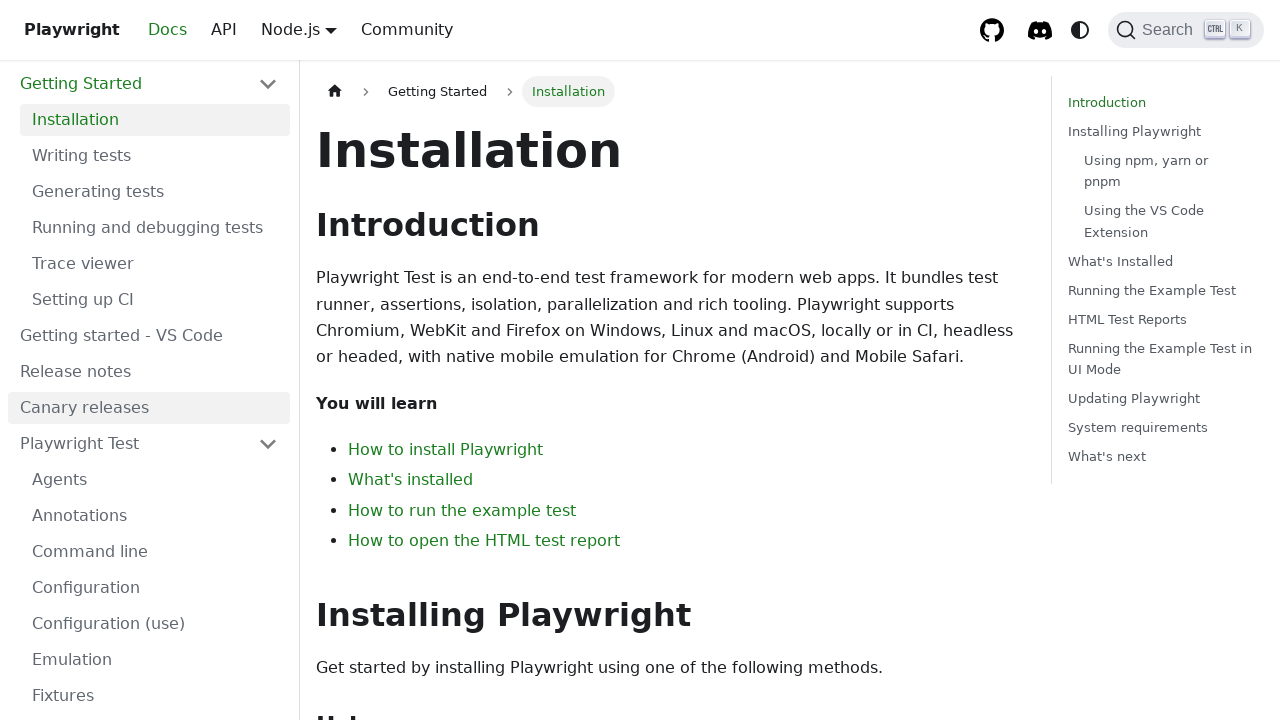

Navigated to intro page after clicking 'Get started' link
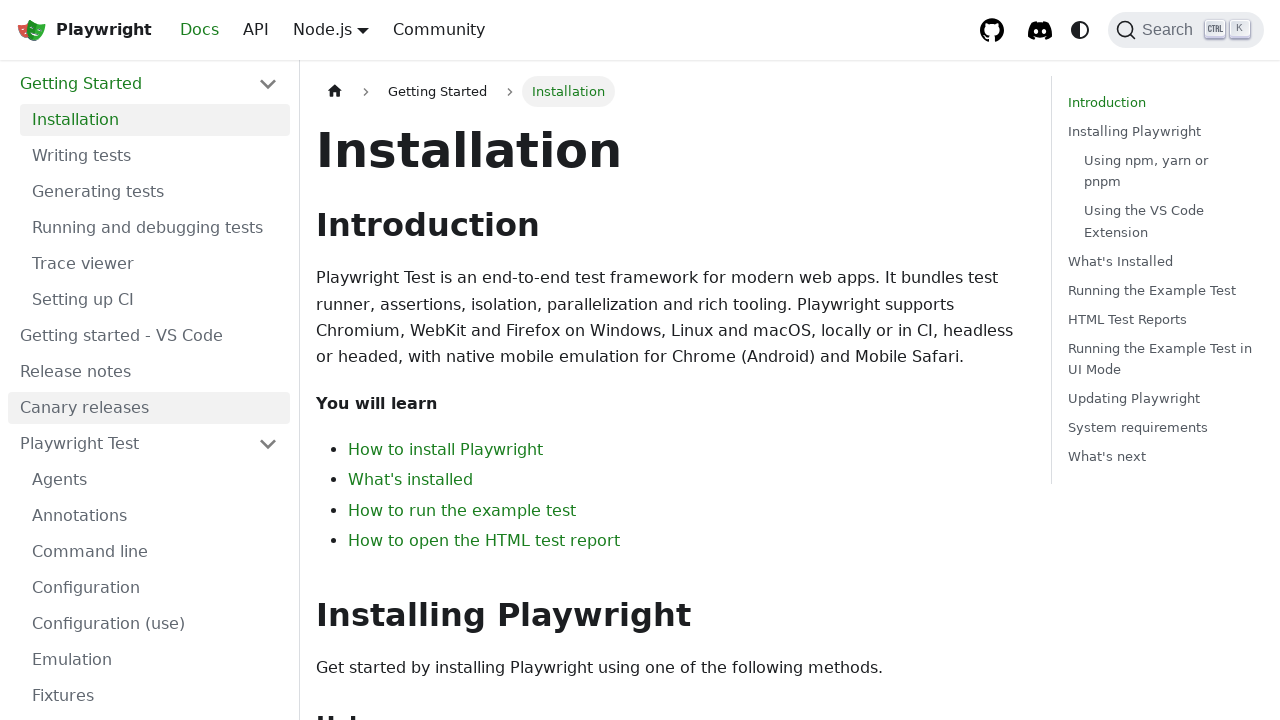

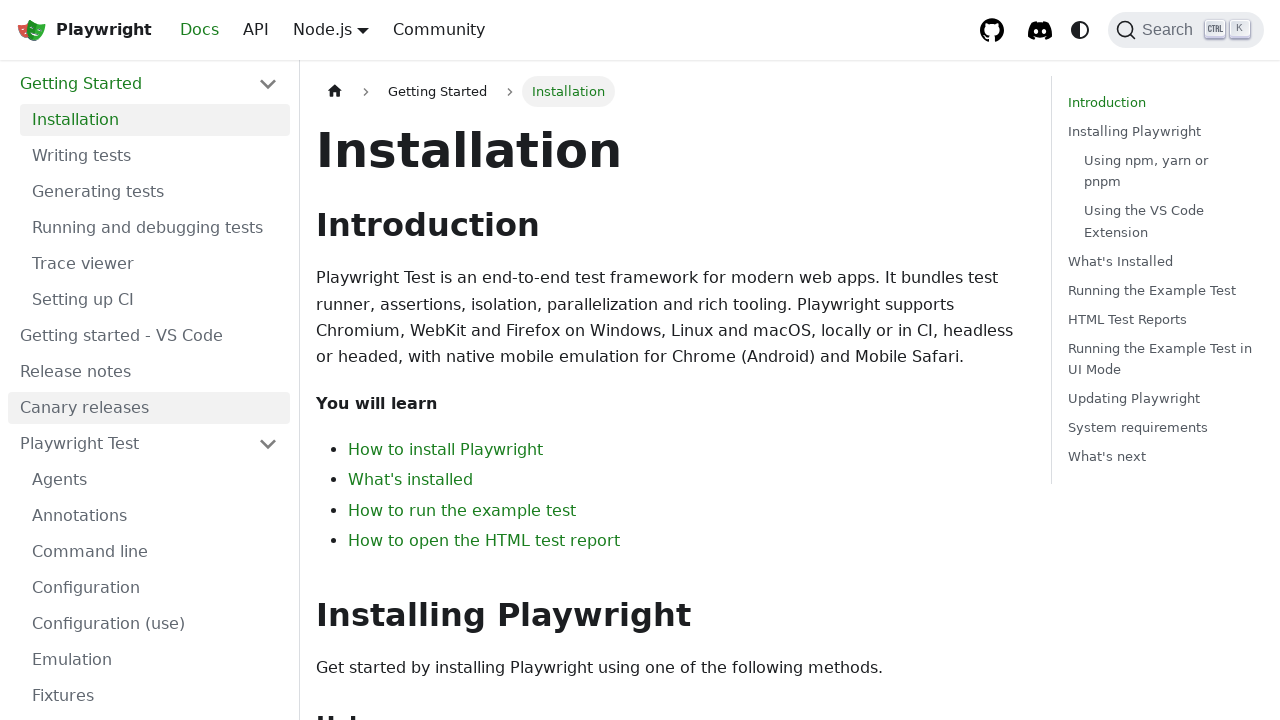